Tests a web form by filling a text field and submitting the form, then verifying the success message

Starting URL: https://www.selenium.dev/selenium/web/web-form.html

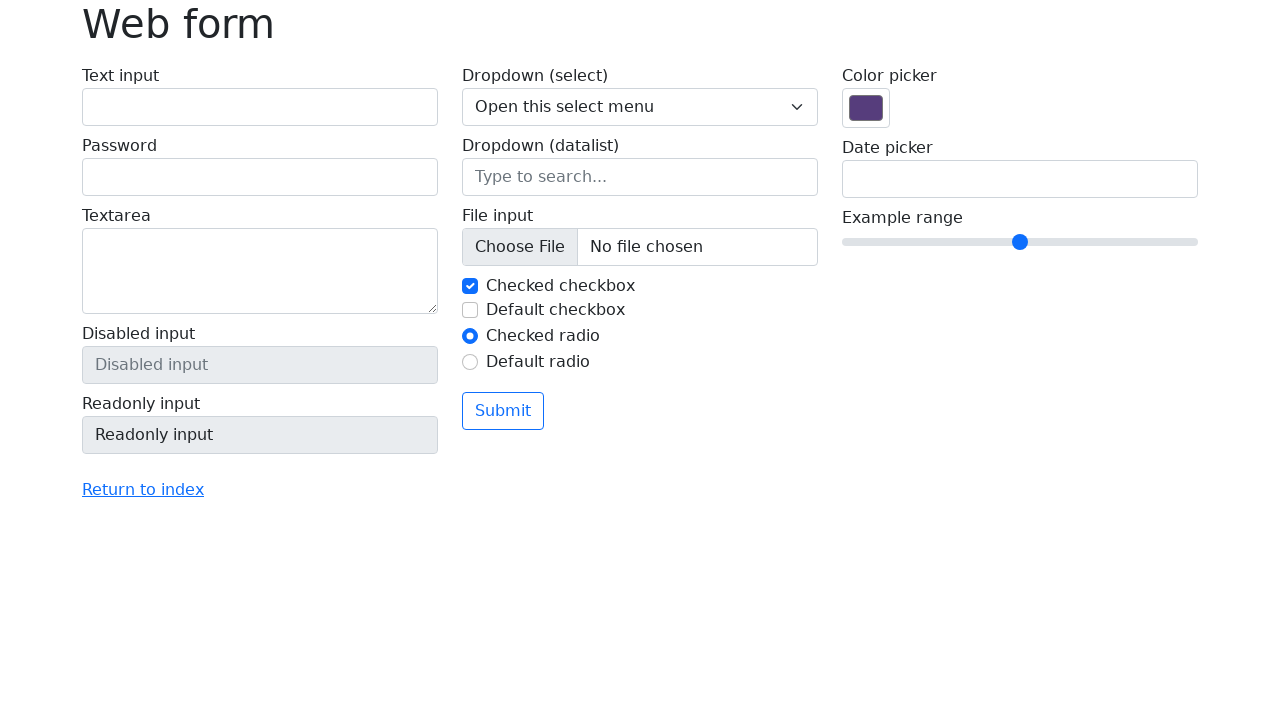

Filled text field with 'Selenium' on input[name='my-text']
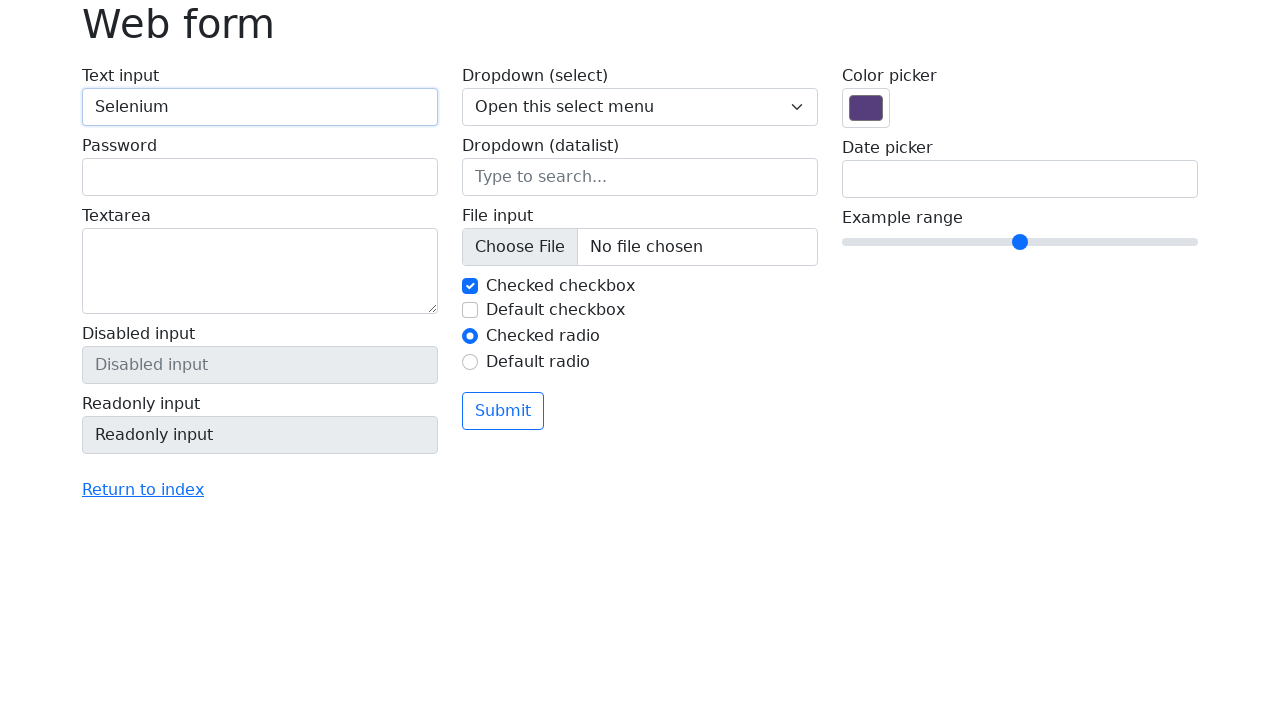

Clicked submit button at (503, 411) on button
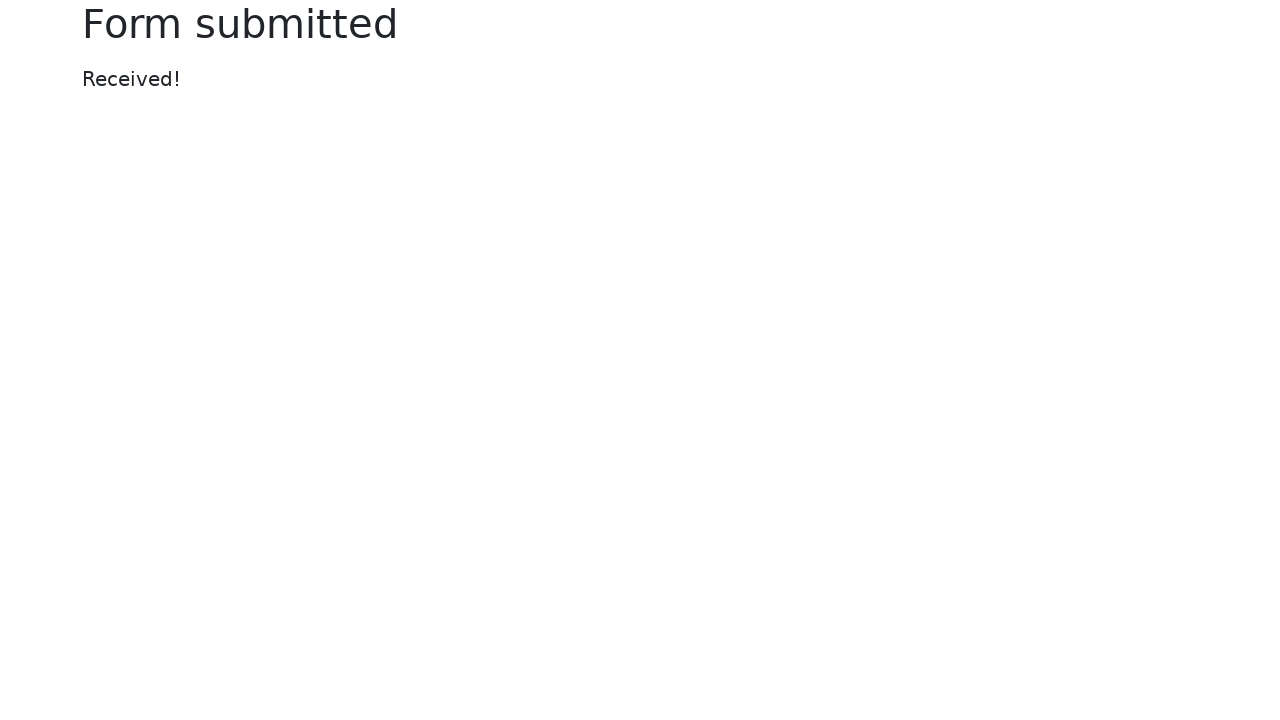

Success message element loaded
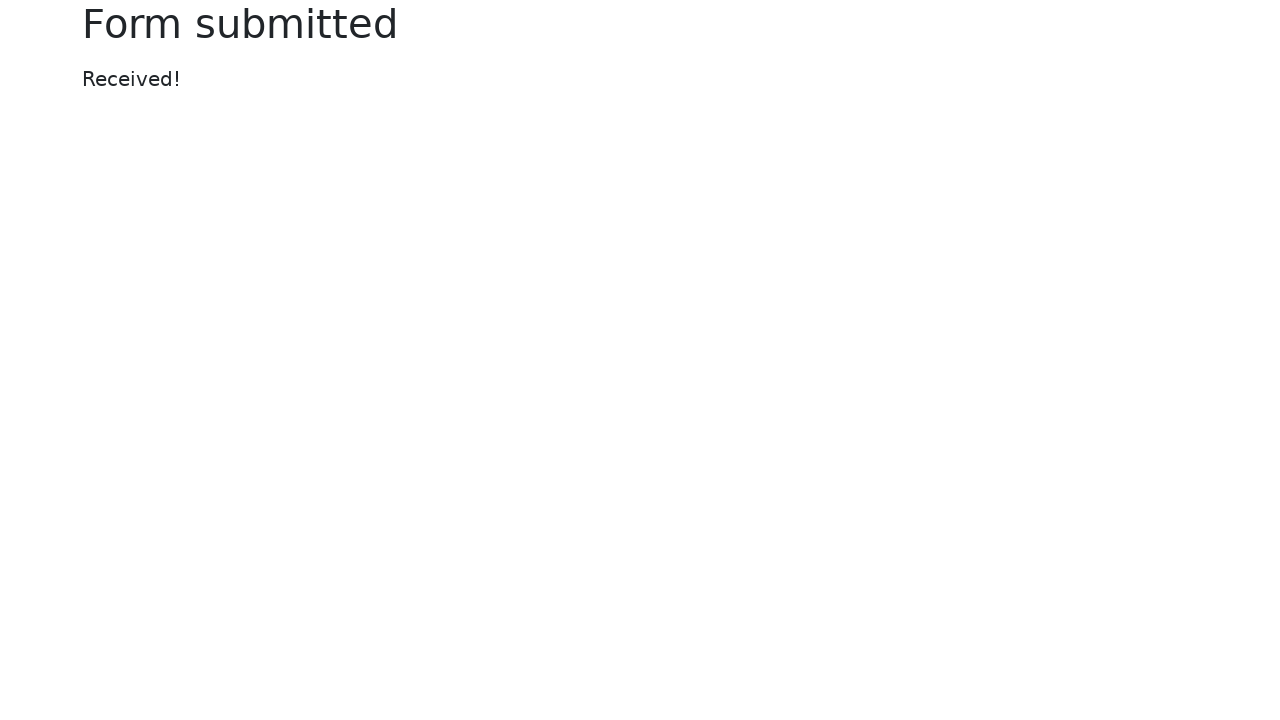

Located success message element
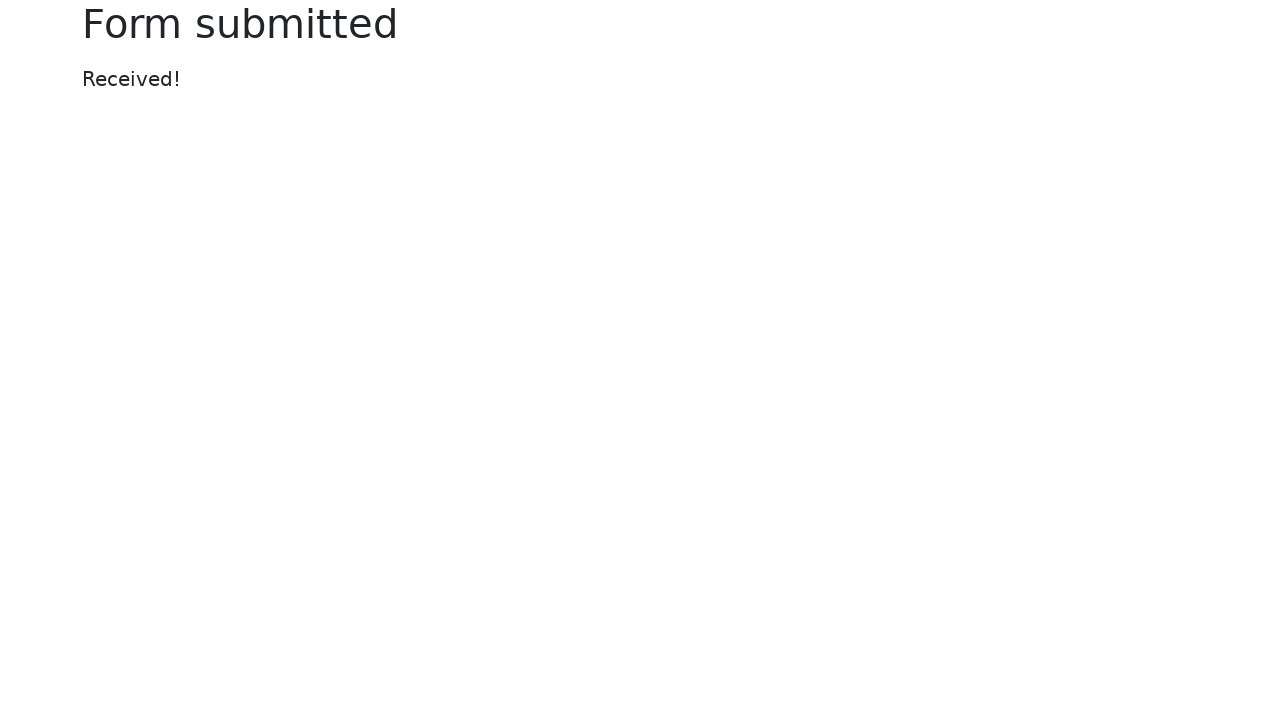

Verified success message displays 'Received!'
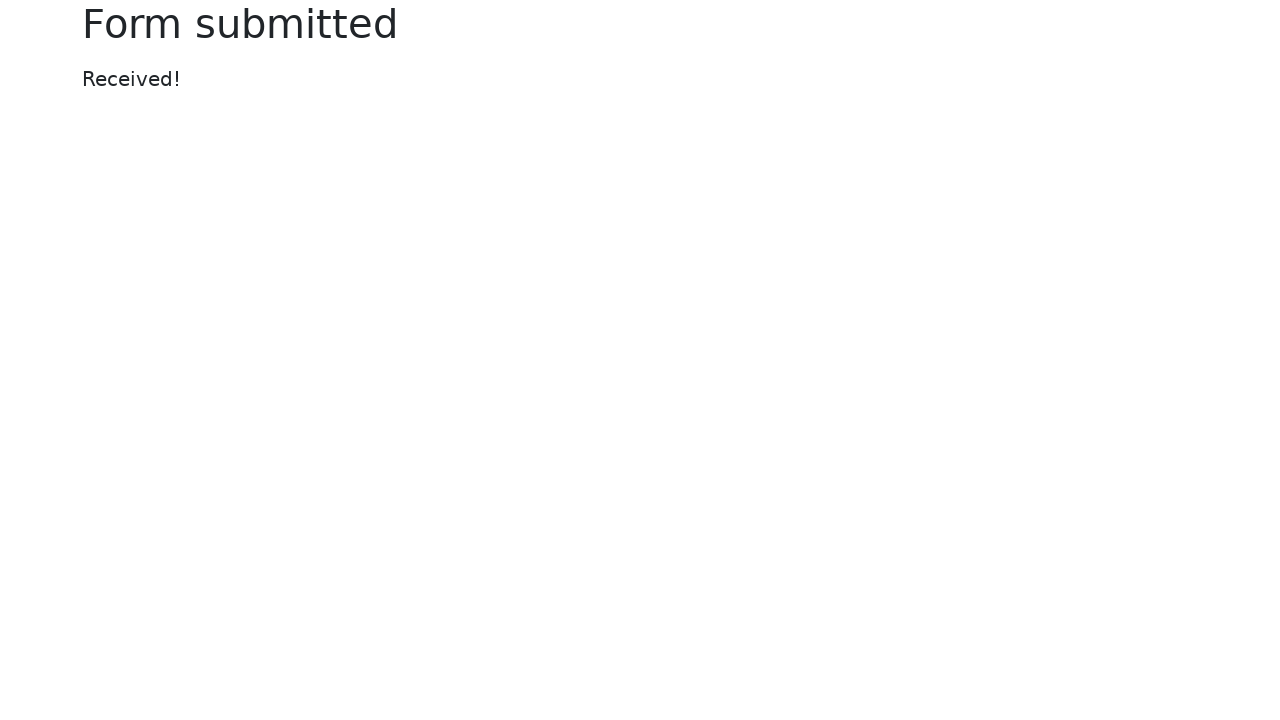

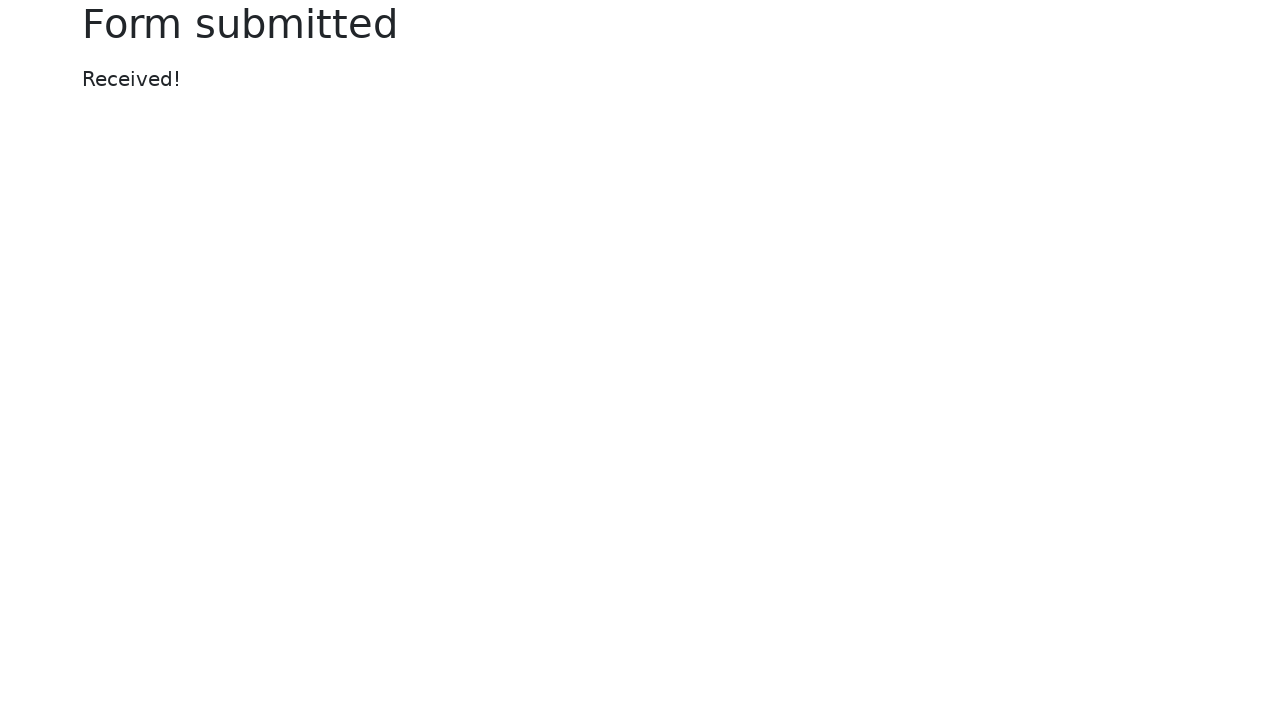